Tests opening a new browser tab by clicking a button, then waits for the new page to load and reads the heading text from it.

Starting URL: https://demoqa.com/browser-windows

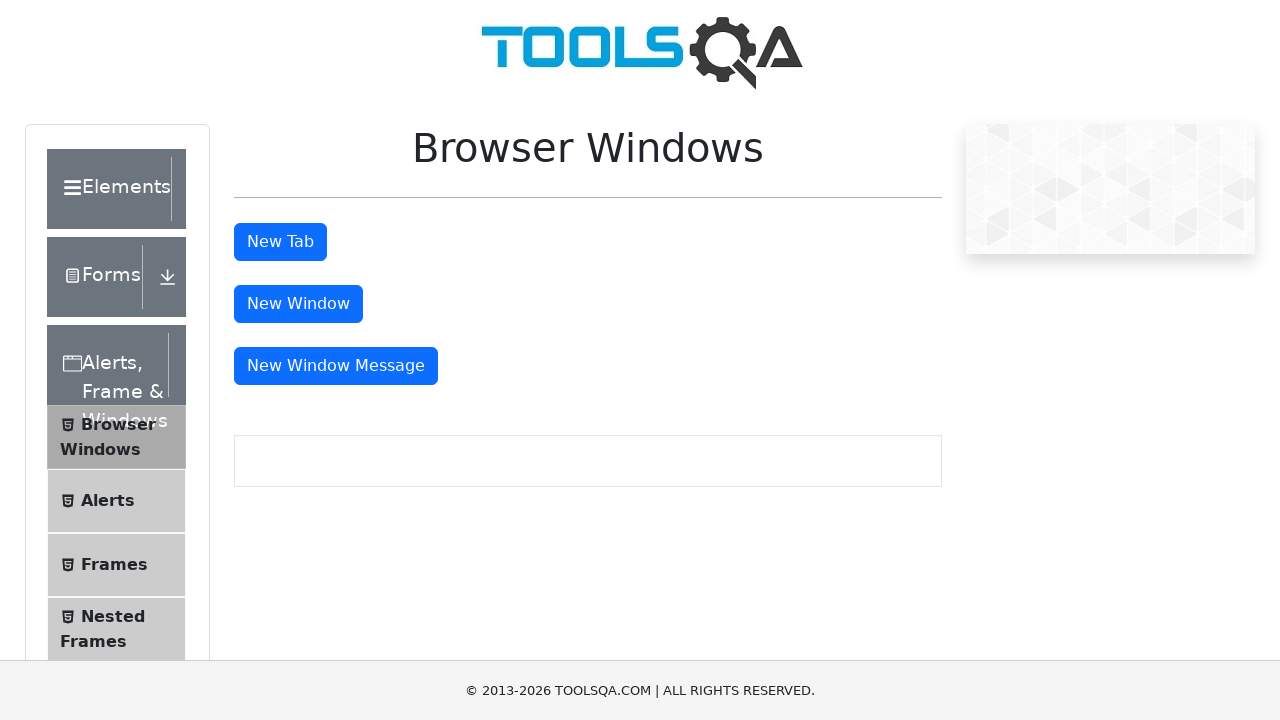

Clicked tab button to open new browser tab at (280, 242) on #tabButton
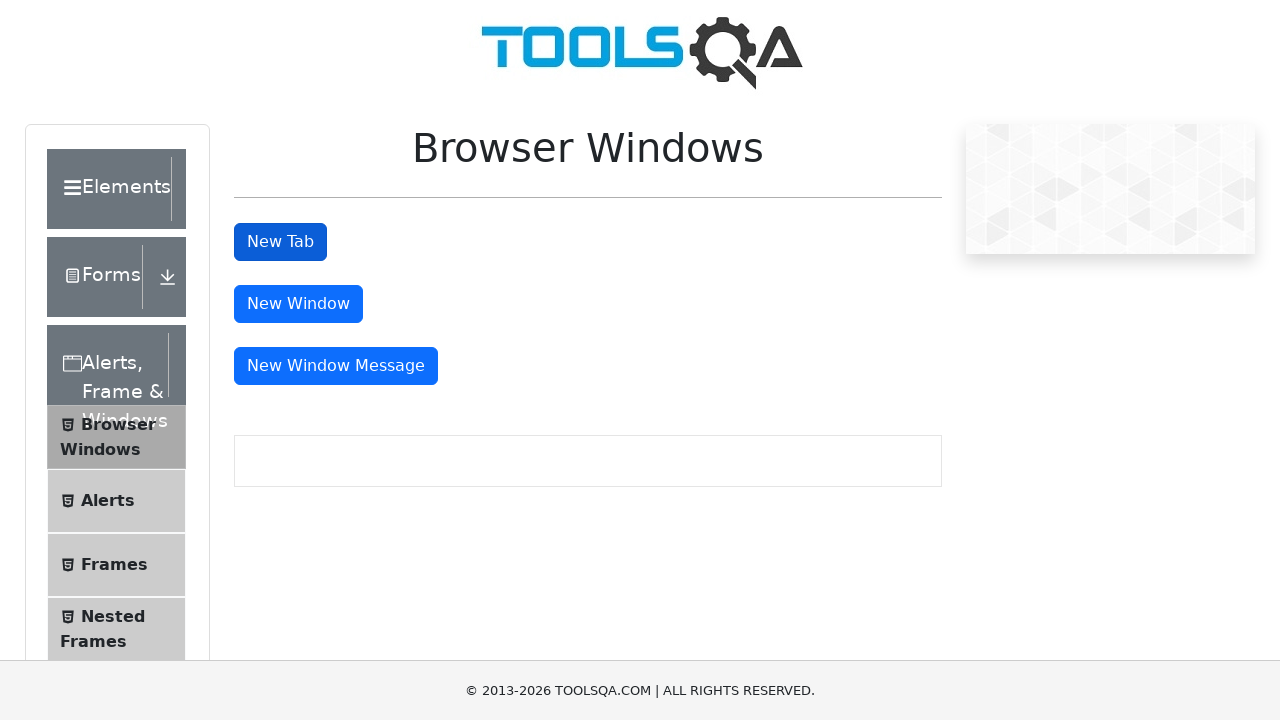

Captured new page object after tab opened
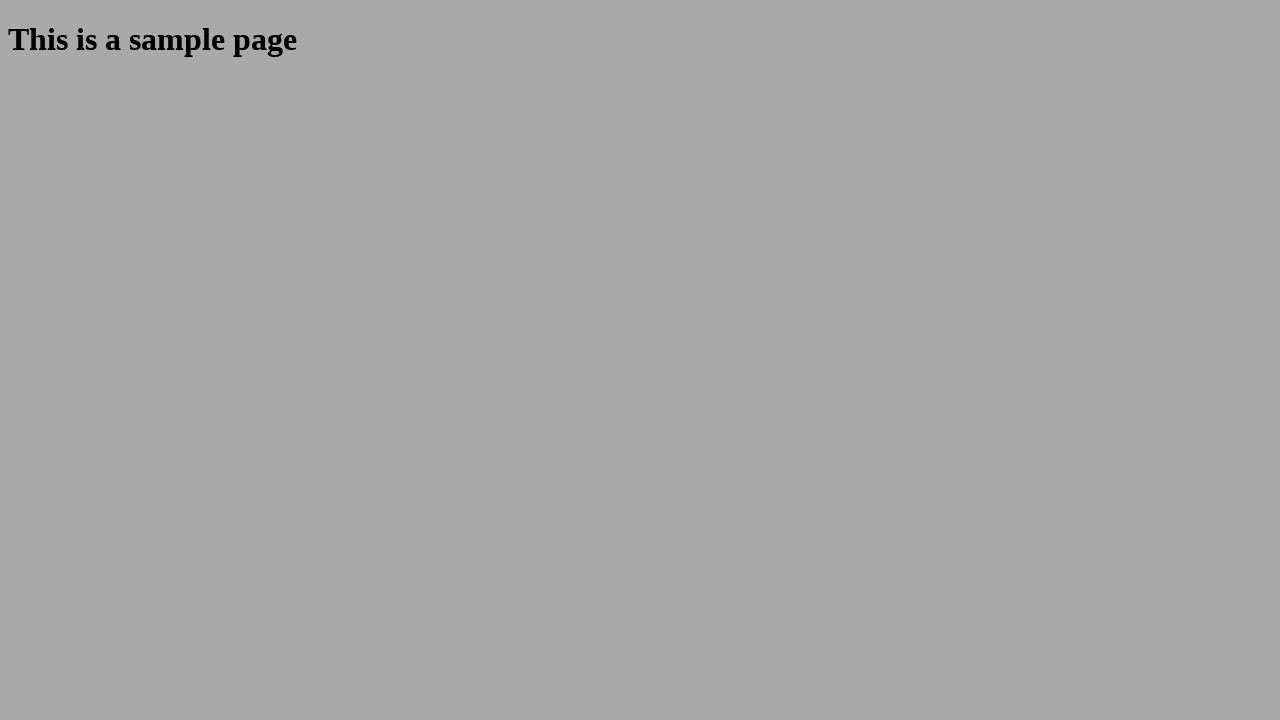

New page fully loaded
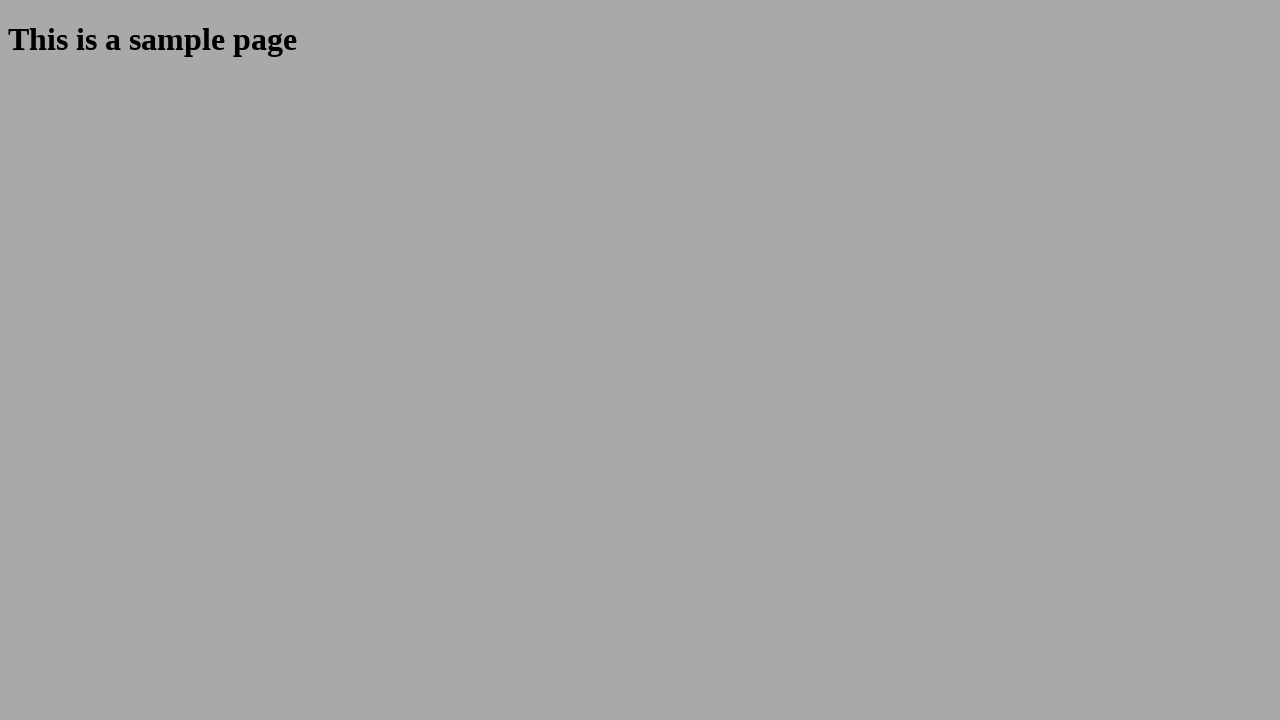

Read heading text from new page: 'This is a sample page'
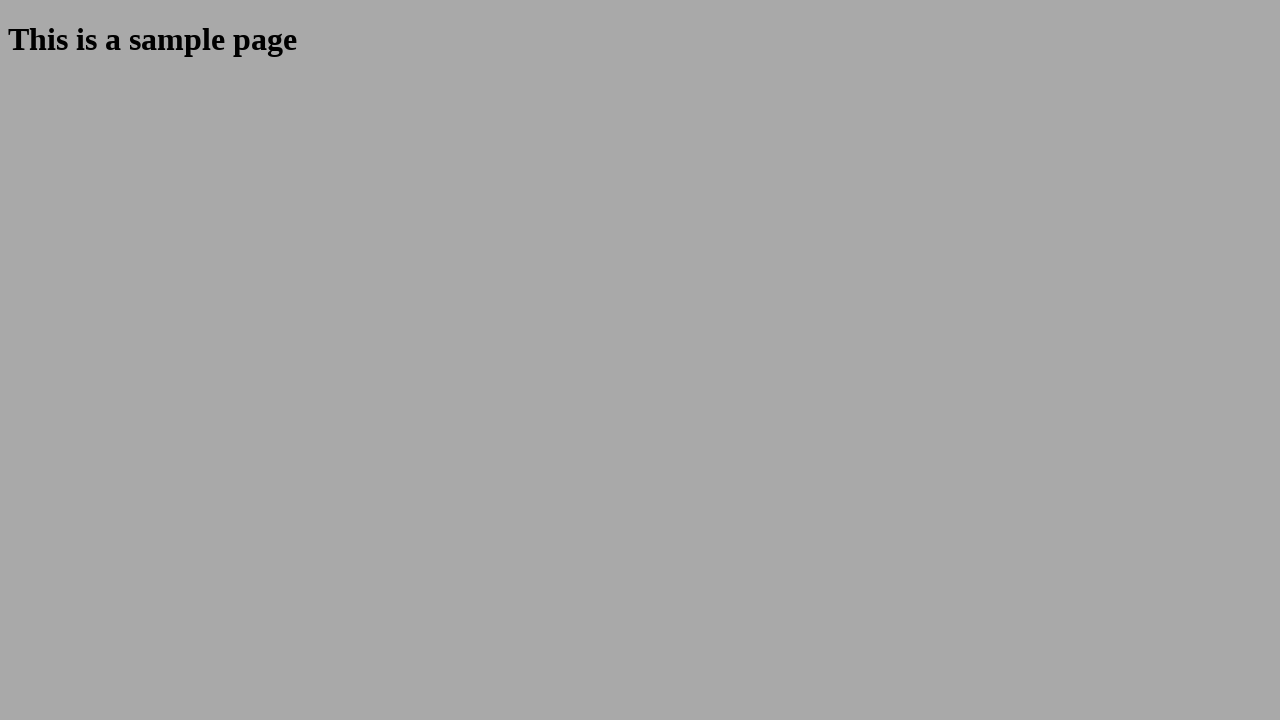

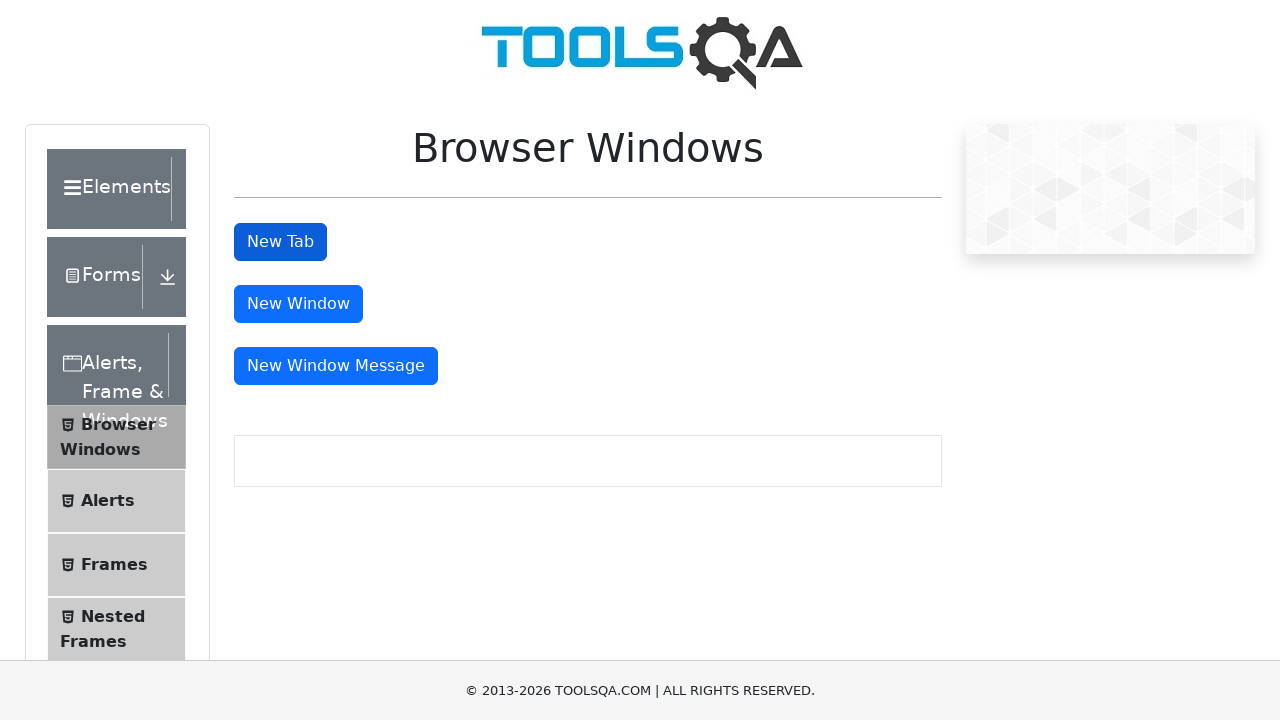